Tests clearing the complete state of all items by checking and then unchecking the toggle all

Starting URL: https://demo.playwright.dev/todomvc

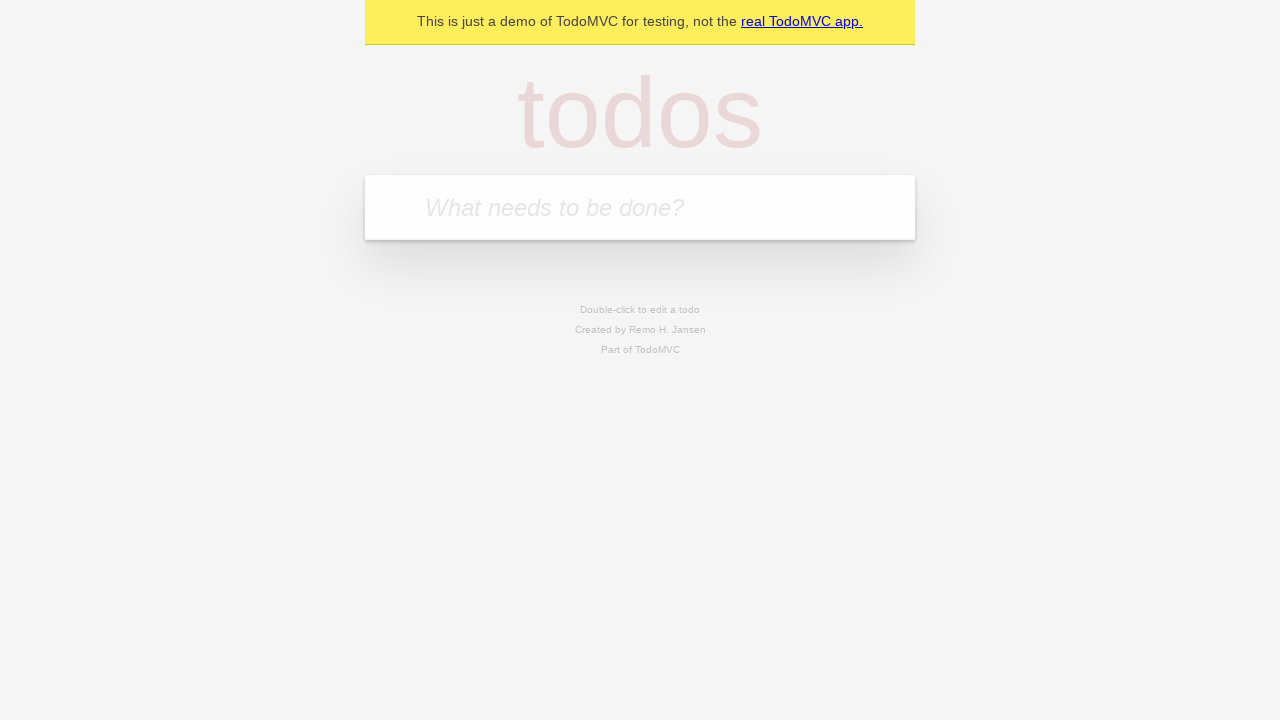

Filled first todo input with 'buy some cheese' on internal:attr=[placeholder="What needs to be done?"i]
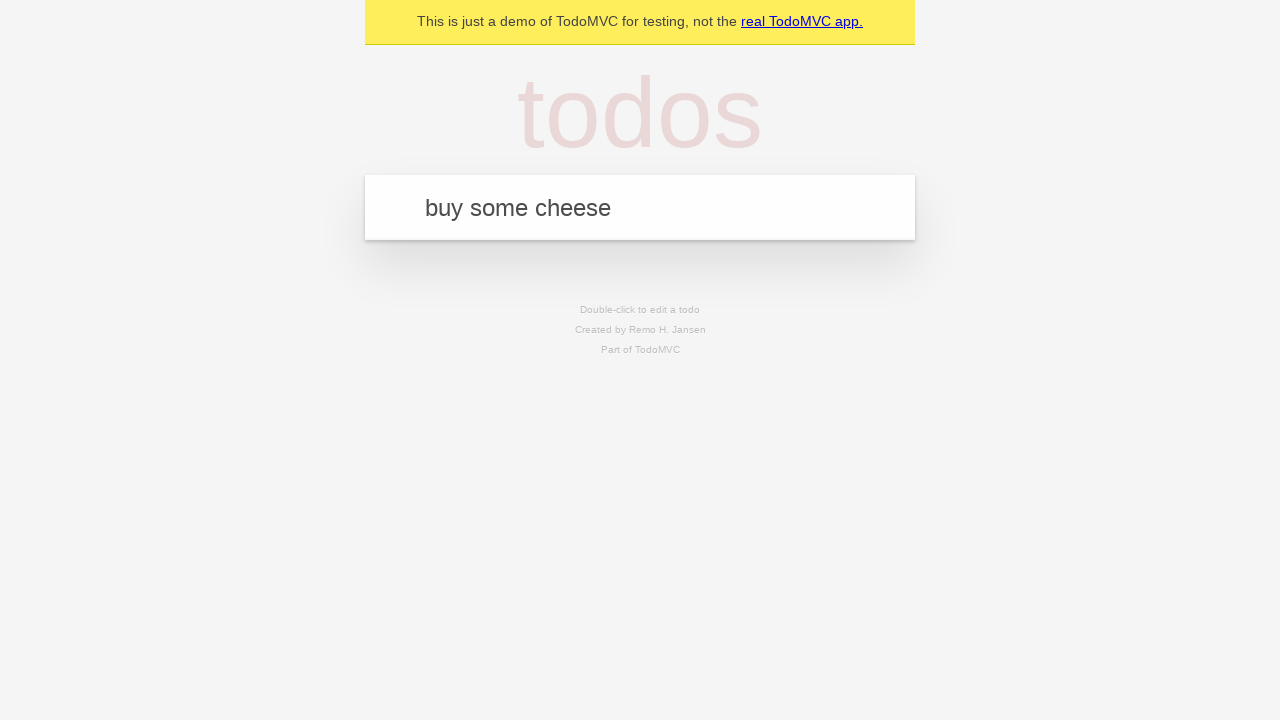

Pressed Enter to create first todo on internal:attr=[placeholder="What needs to be done?"i]
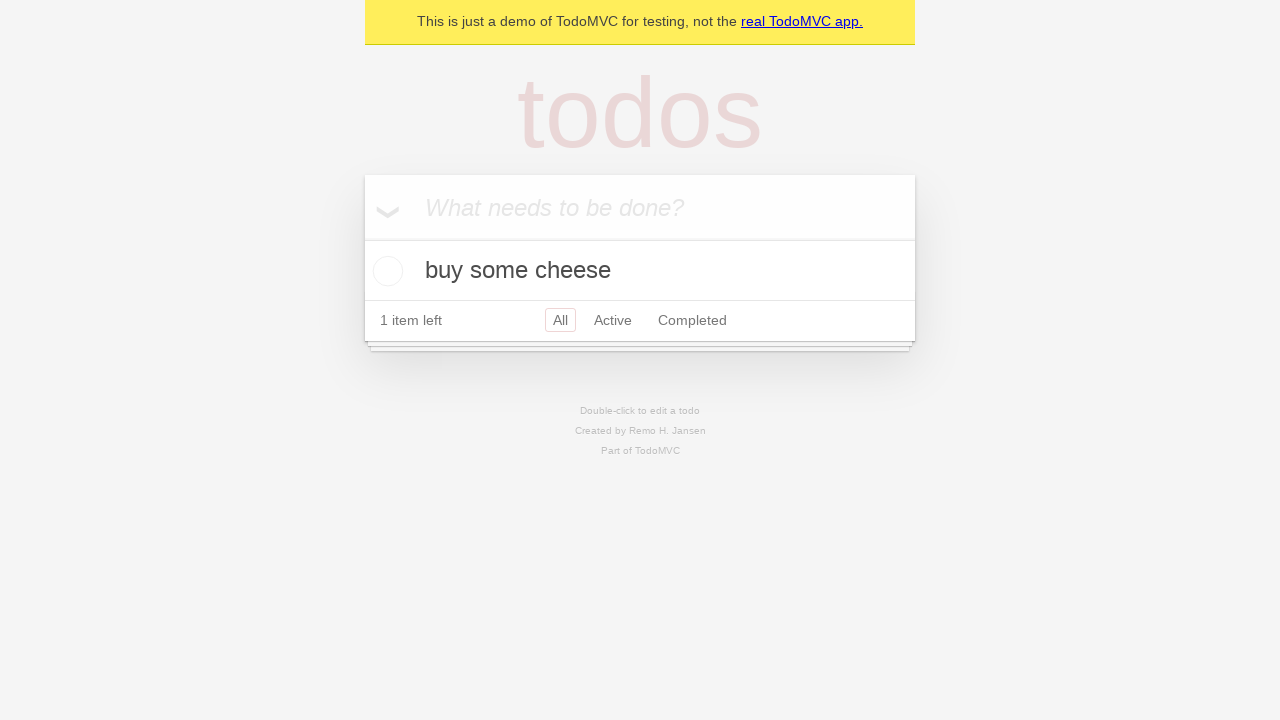

Filled second todo input with 'feed the cat' on internal:attr=[placeholder="What needs to be done?"i]
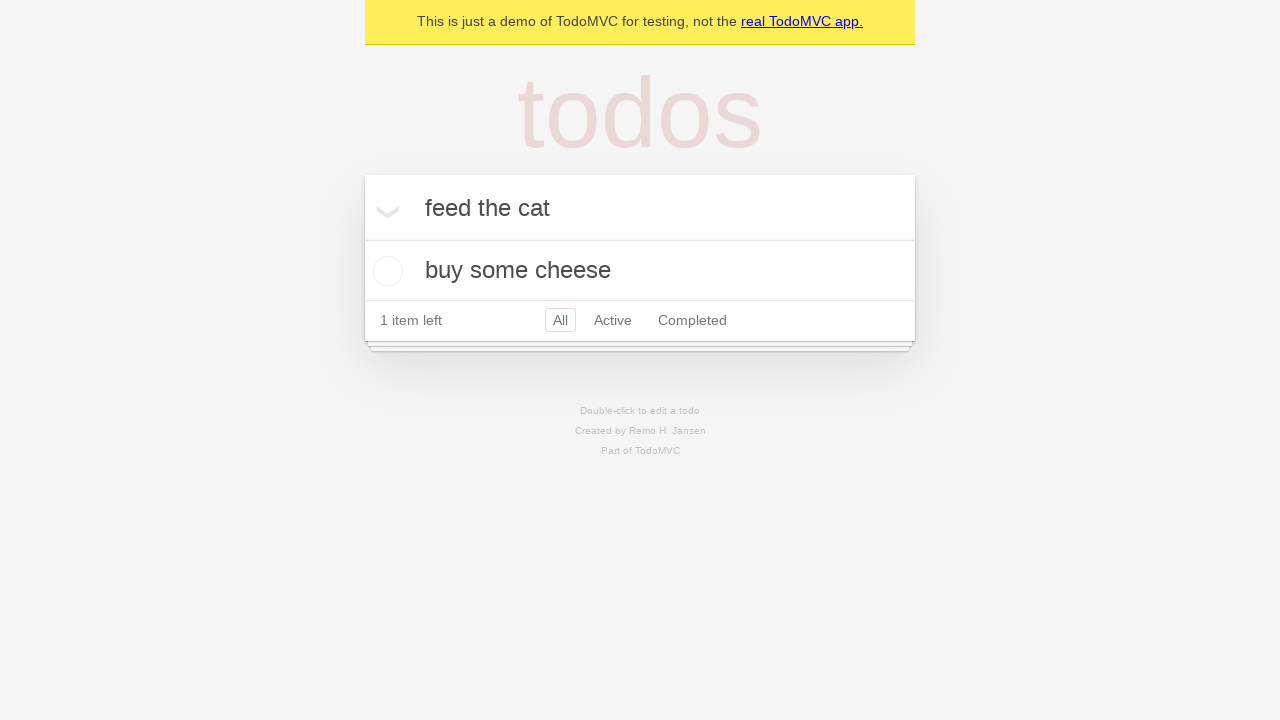

Pressed Enter to create second todo on internal:attr=[placeholder="What needs to be done?"i]
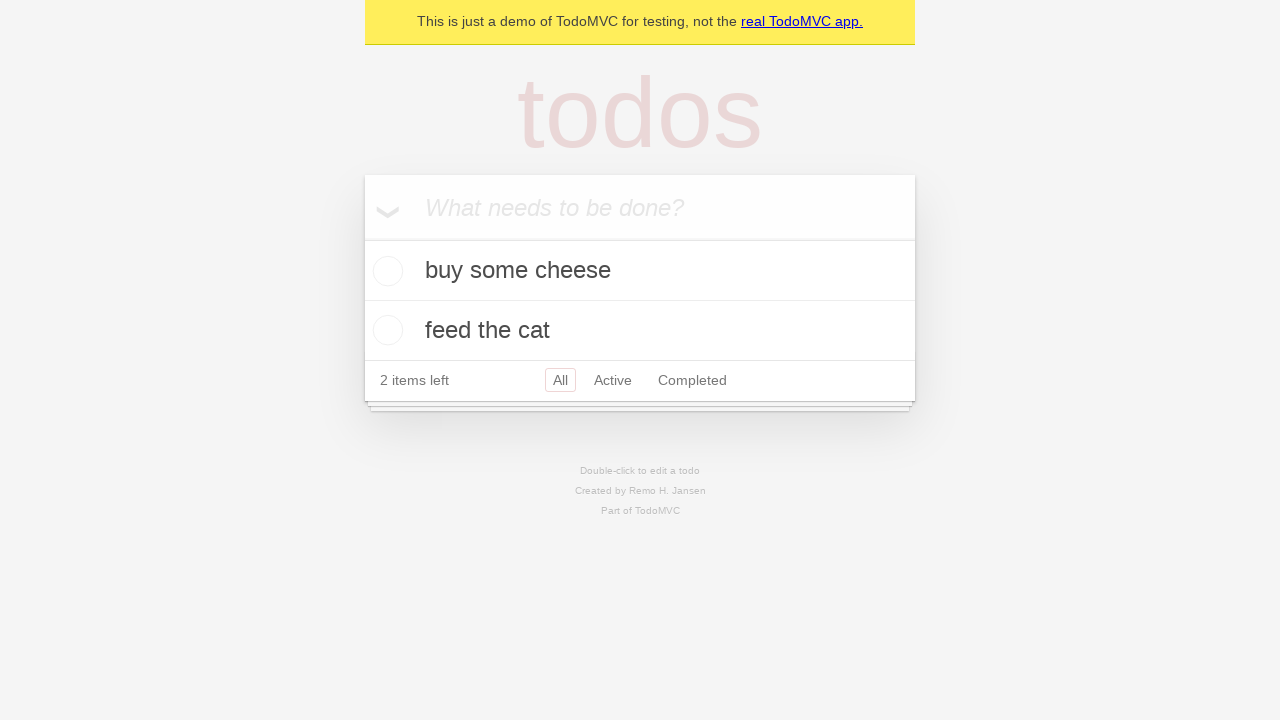

Filled third todo input with 'book a doctors appointment' on internal:attr=[placeholder="What needs to be done?"i]
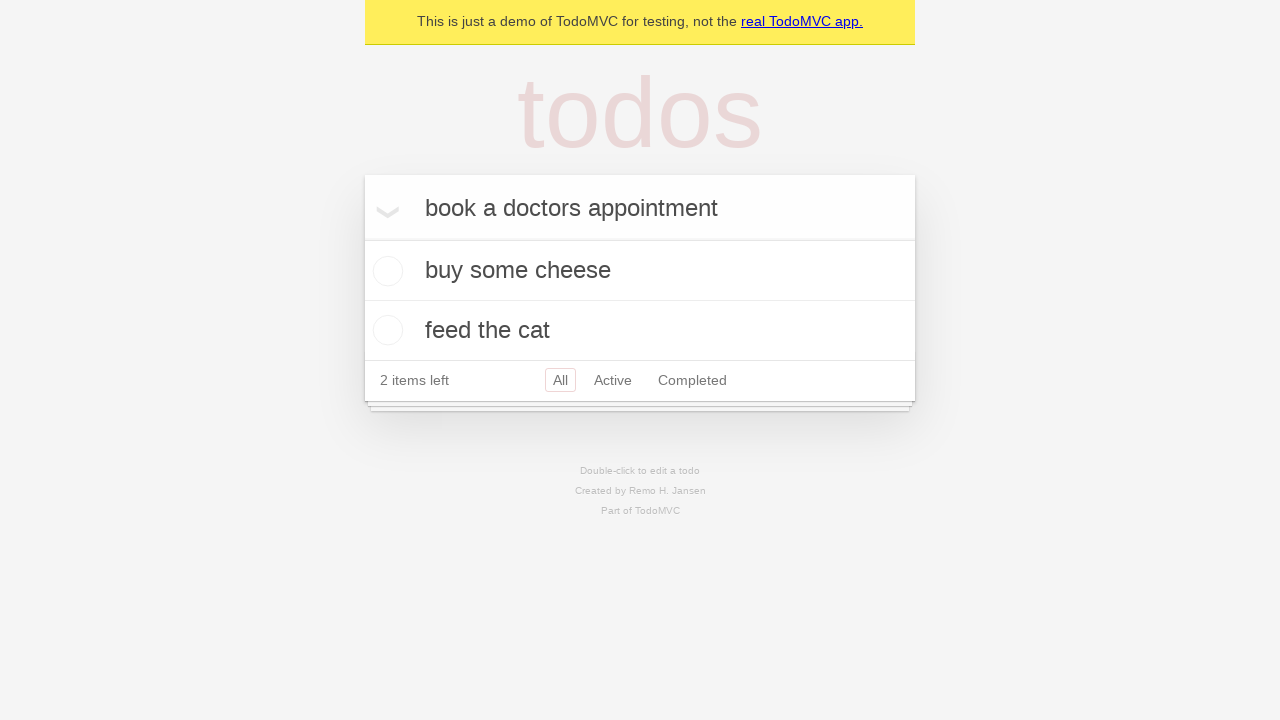

Pressed Enter to create third todo on internal:attr=[placeholder="What needs to be done?"i]
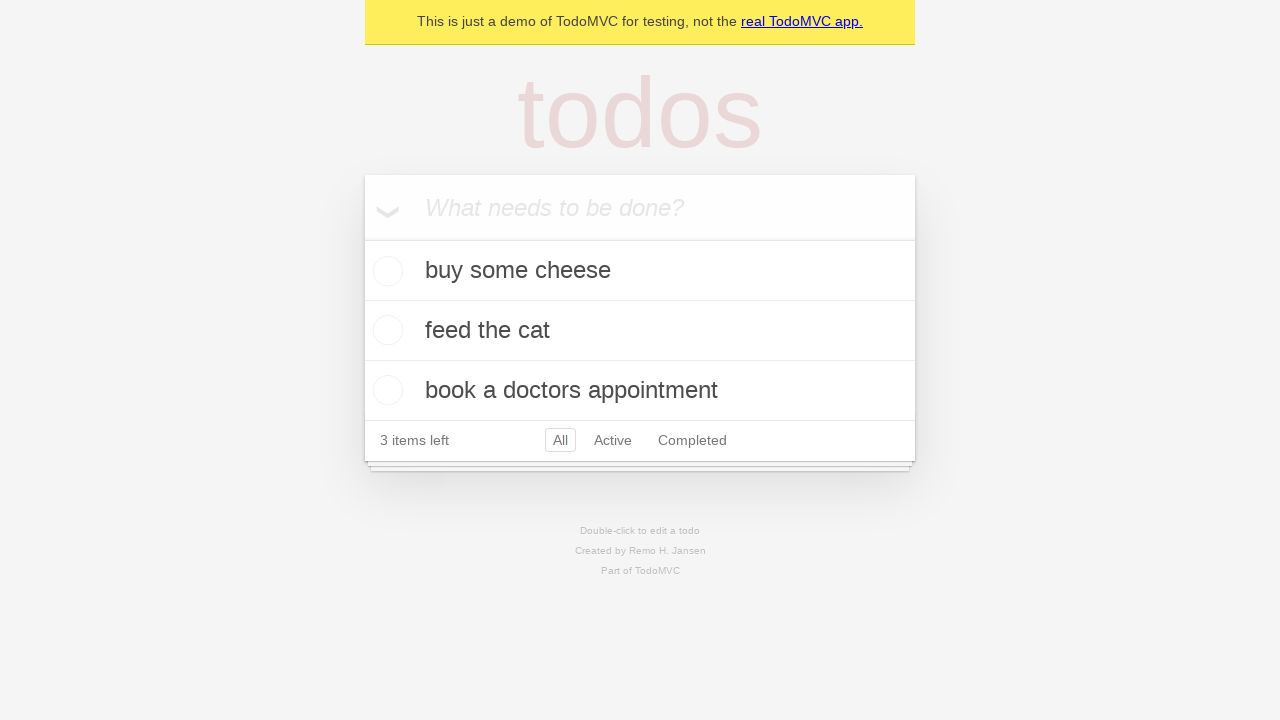

Checked toggle all to mark all todos as complete at (362, 238) on internal:label="Mark all as complete"i
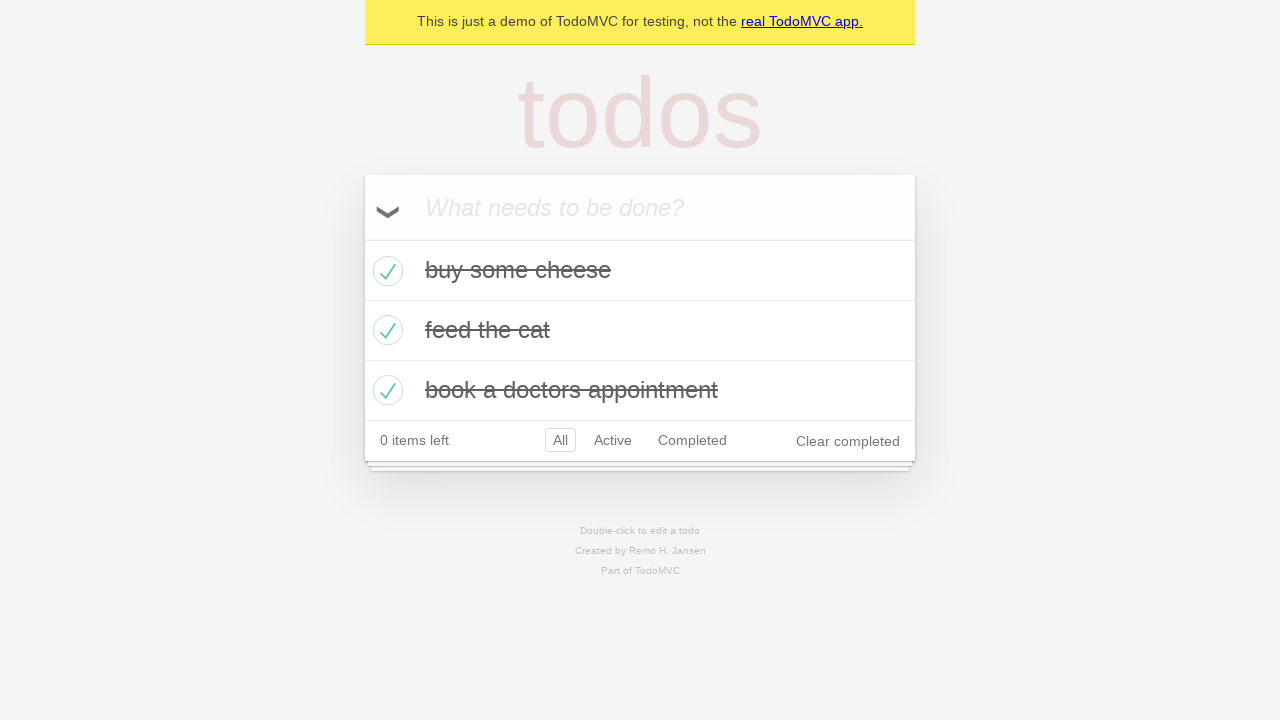

Unchecked toggle all to clear complete state of all todos at (362, 238) on internal:label="Mark all as complete"i
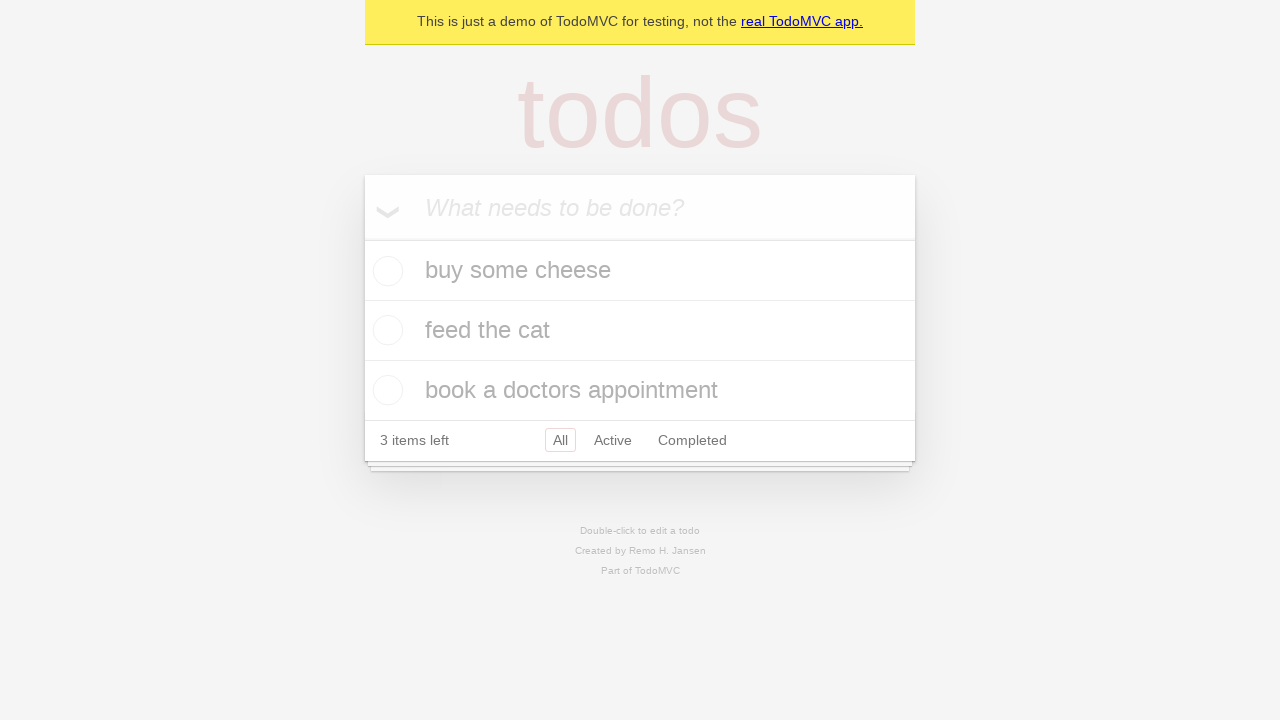

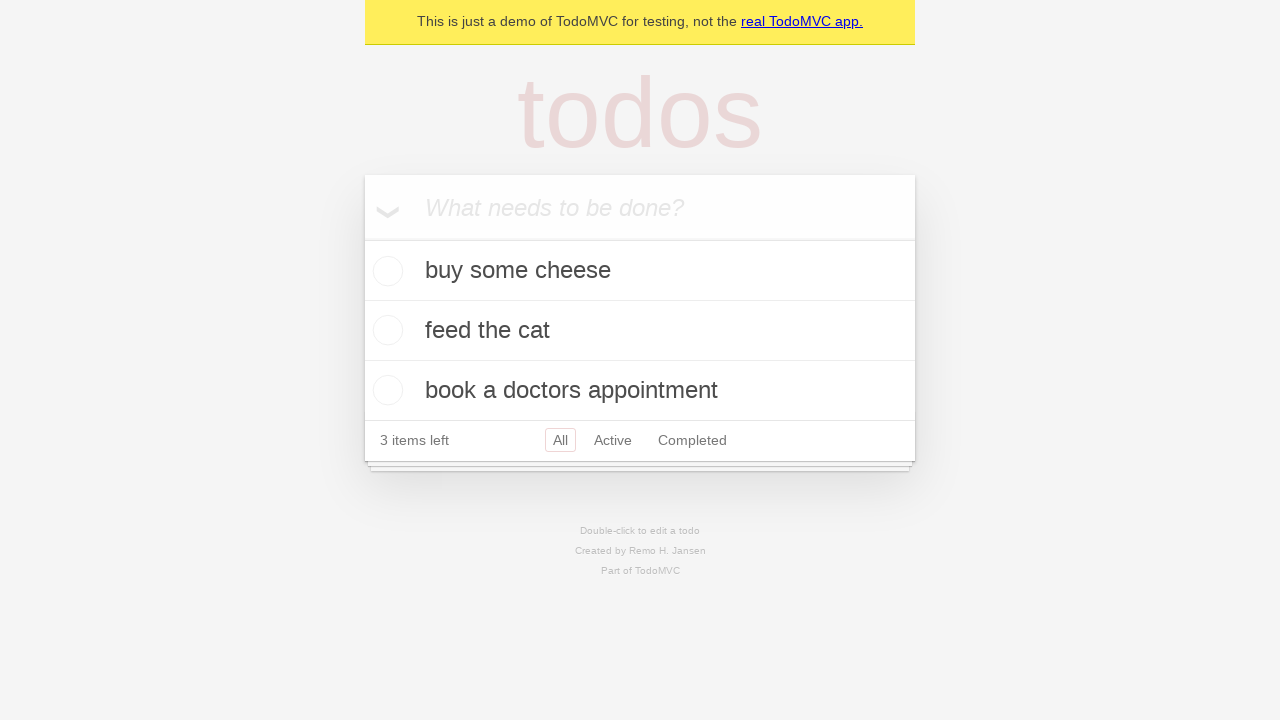